Tests the search functionality on Python.org by entering "pycon" in the search box and verifying that results are returned.

Starting URL: https://www.python.org

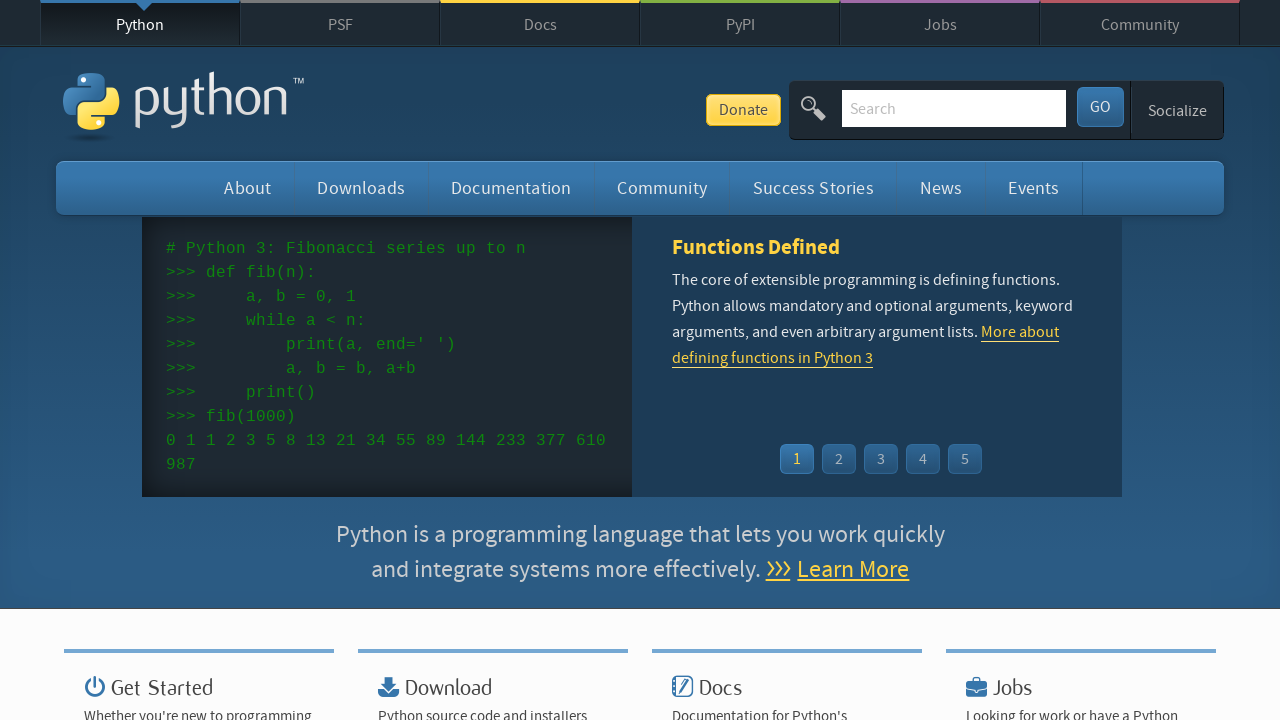

Verified page title contains 'Python'
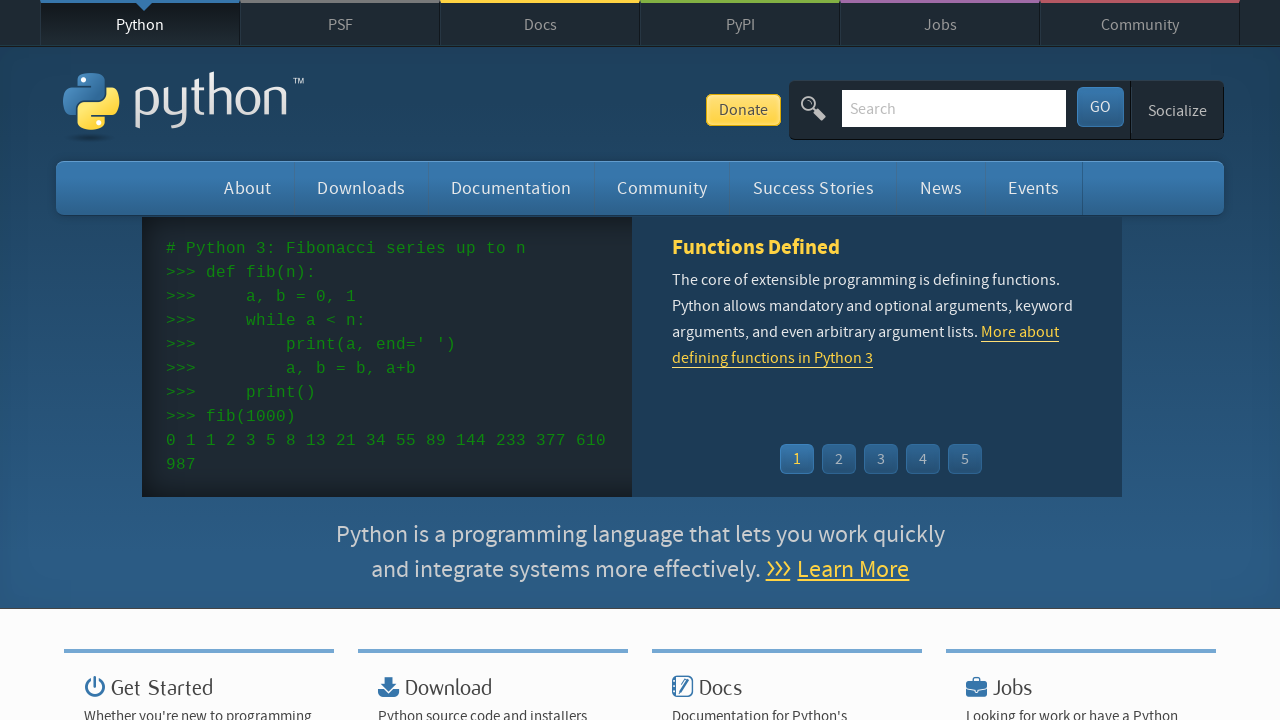

Filled search box with 'pycon' on input[name='q']
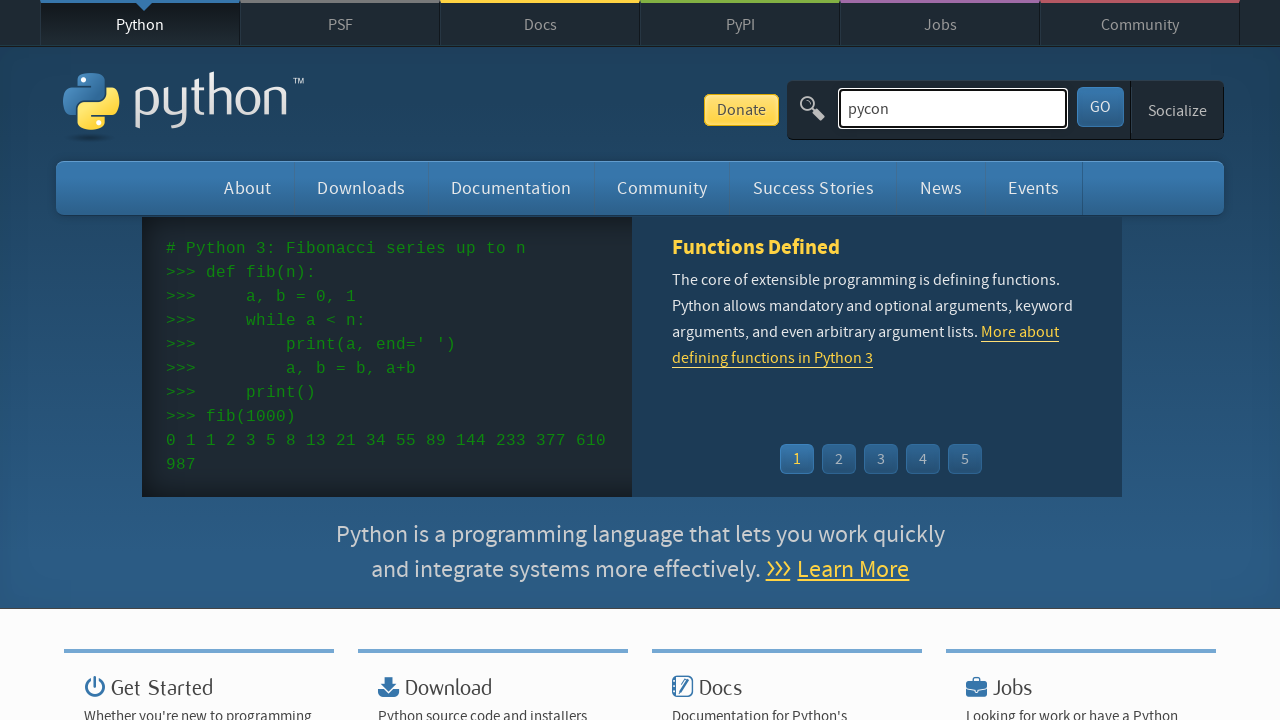

Pressed Enter to submit search on input[name='q']
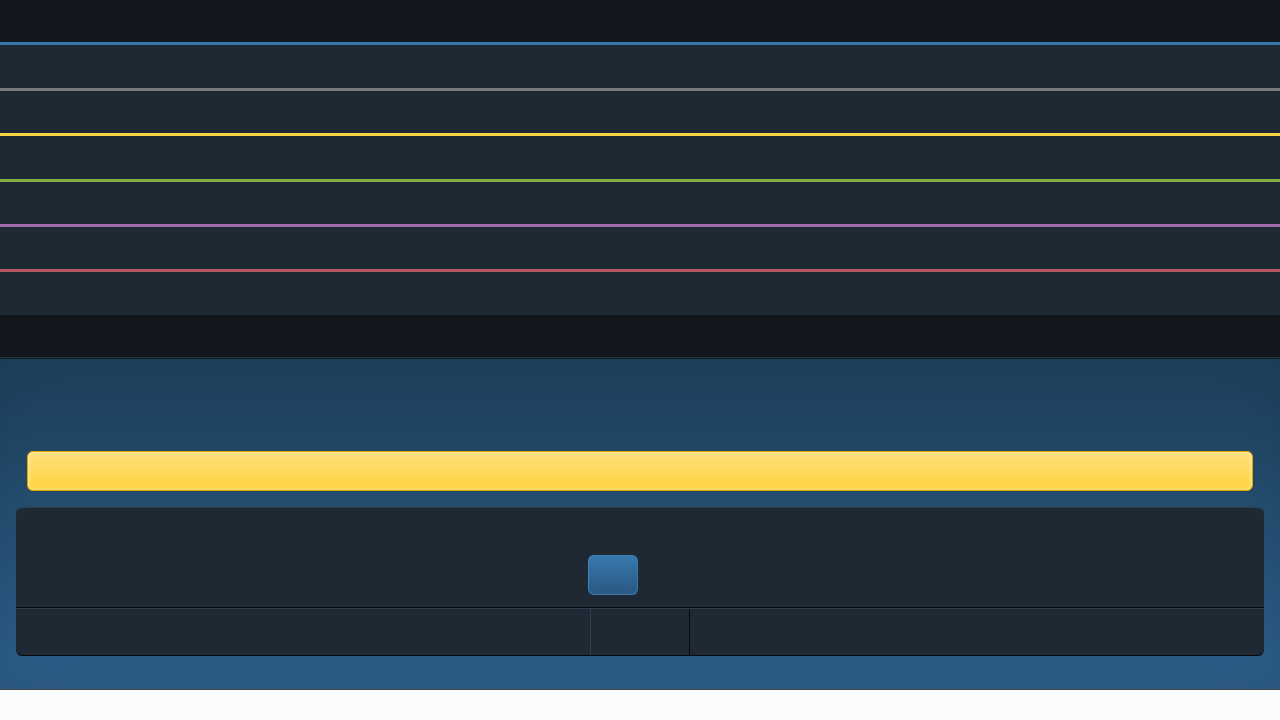

Waited for network idle state after search submission
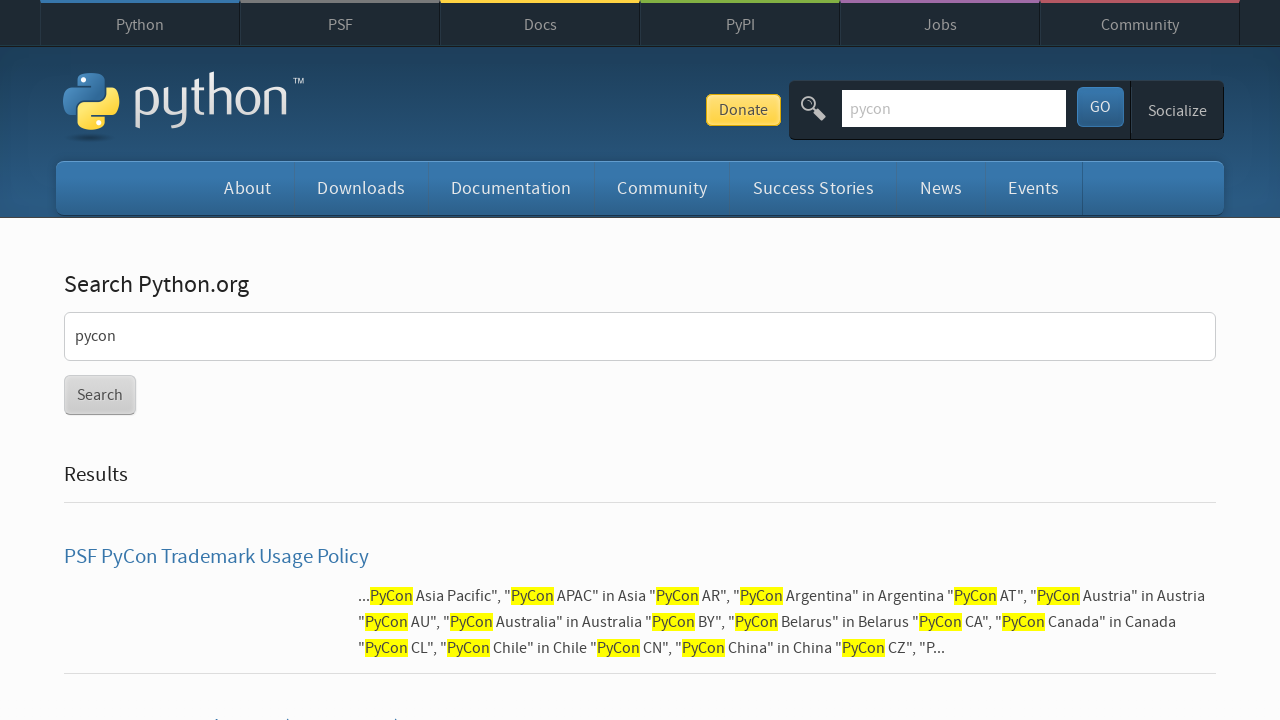

Verified search results are present (no 'No results found' message)
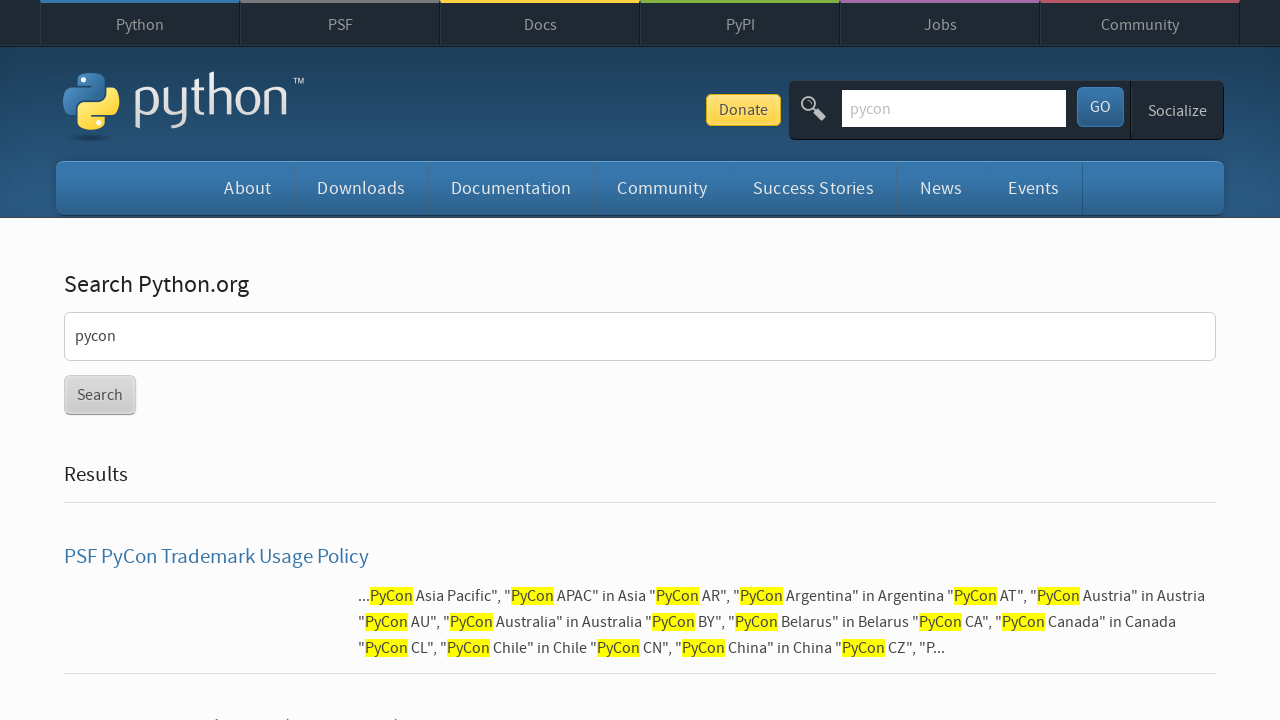

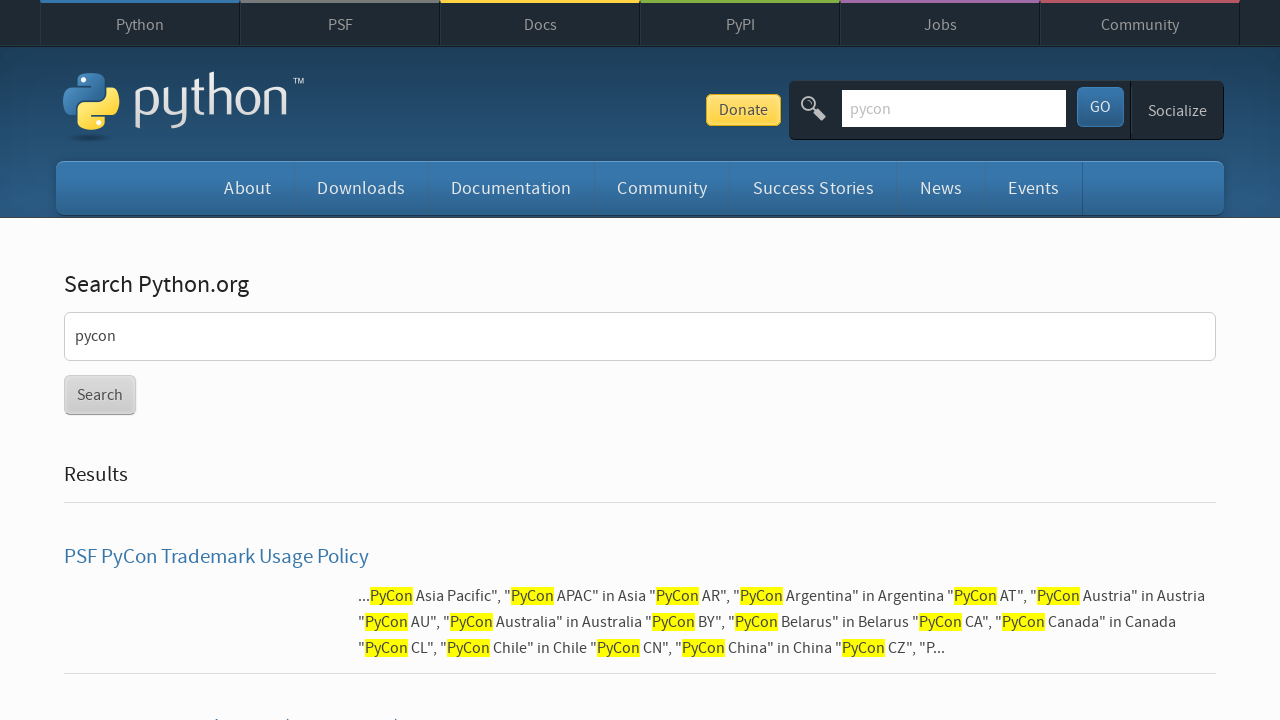